Tests keyboard actions by filling a text field, selecting all text with keyboard shortcuts, copying it, tabbing to the next field, and pasting the text.

Starting URL: https://gotranscript.com/text-compare

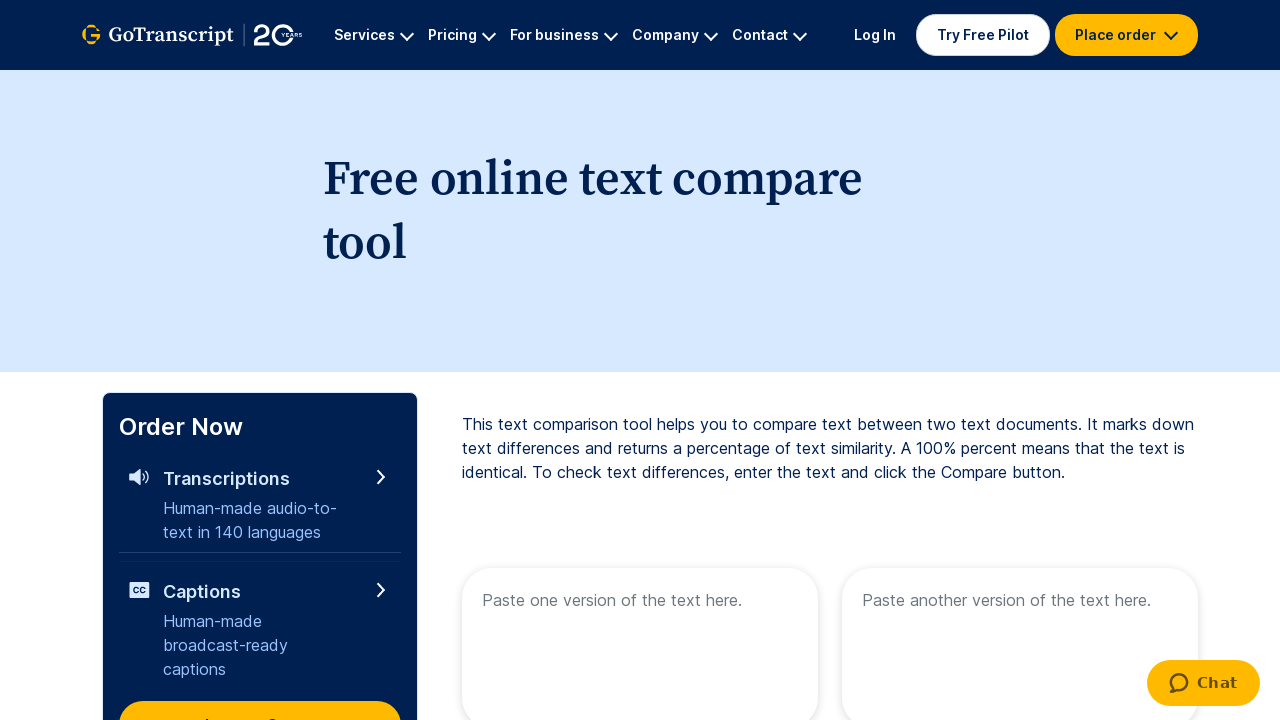

Filled first text area with 'welcome to automation' on [name='text1']
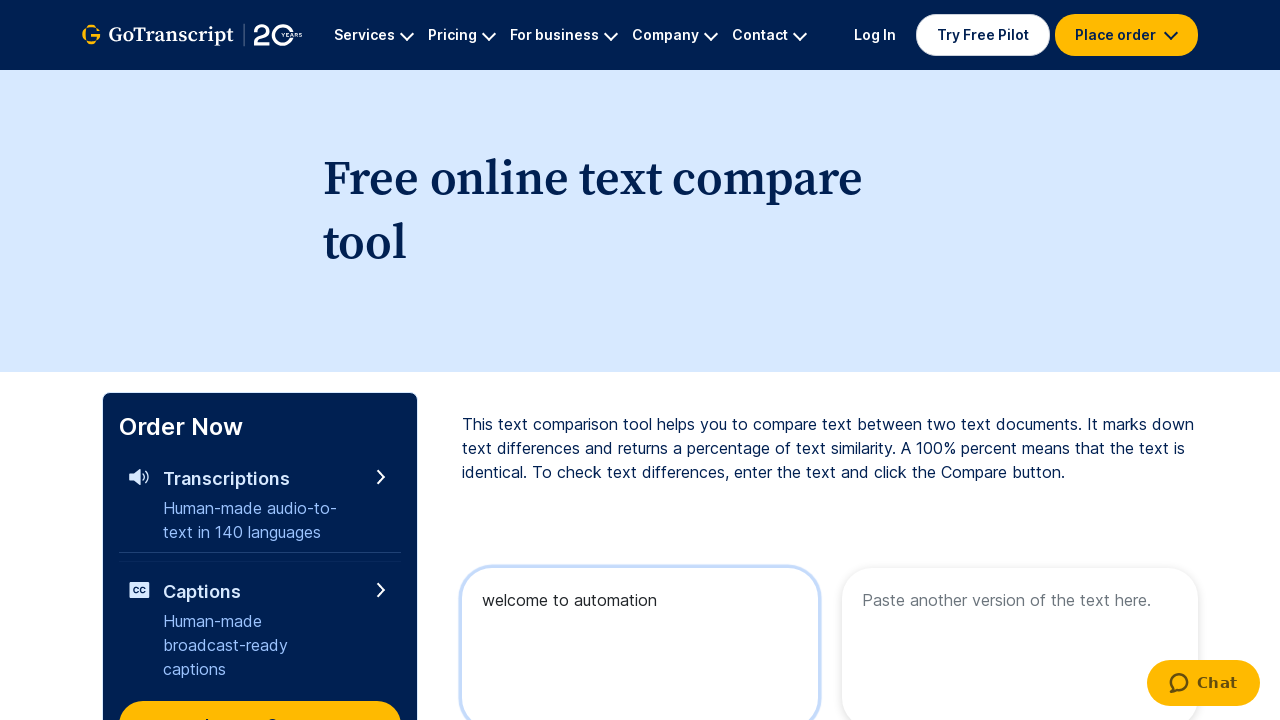

Selected all text in first text area using Ctrl+A
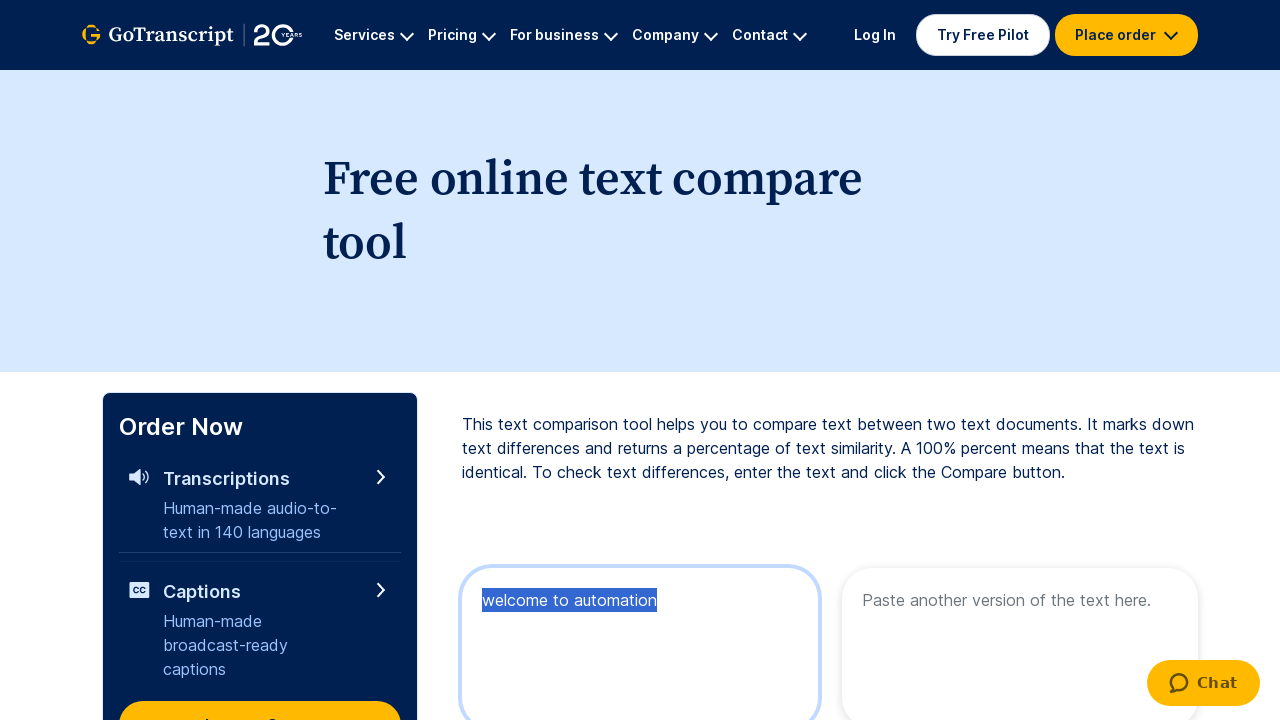

Copied selected text using Ctrl+C
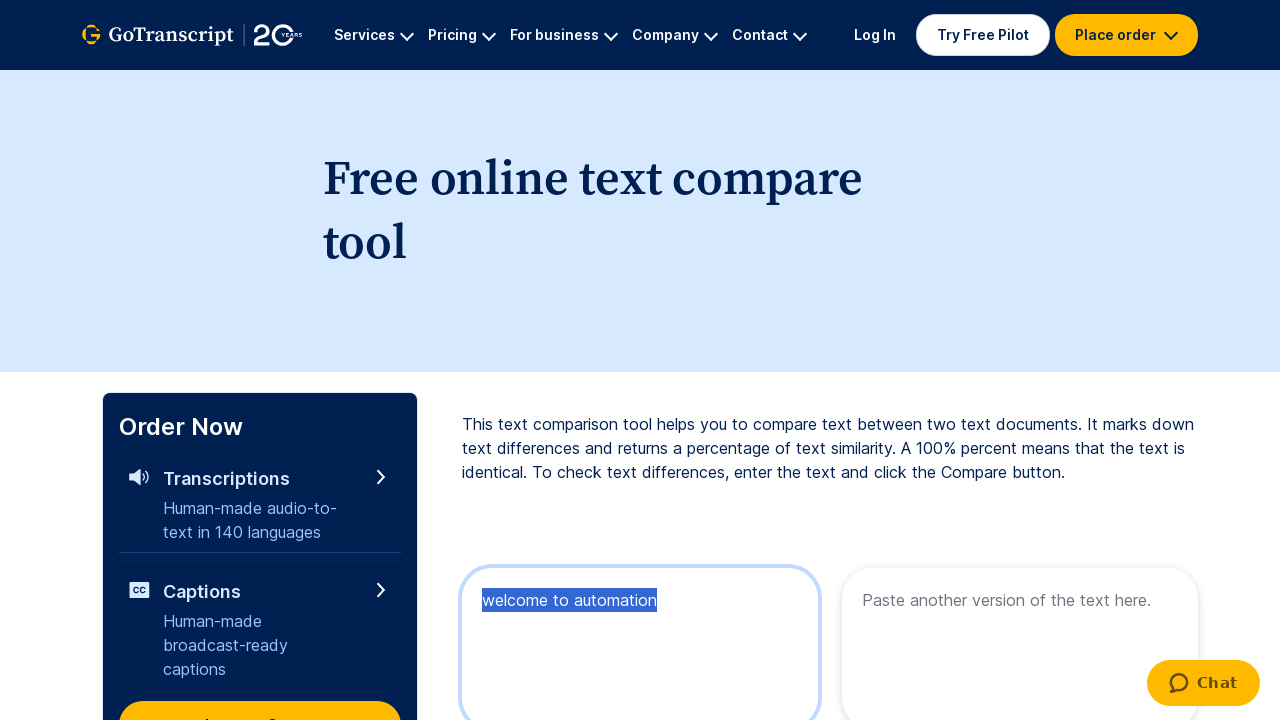

Pressed Tab key down to navigate to next field
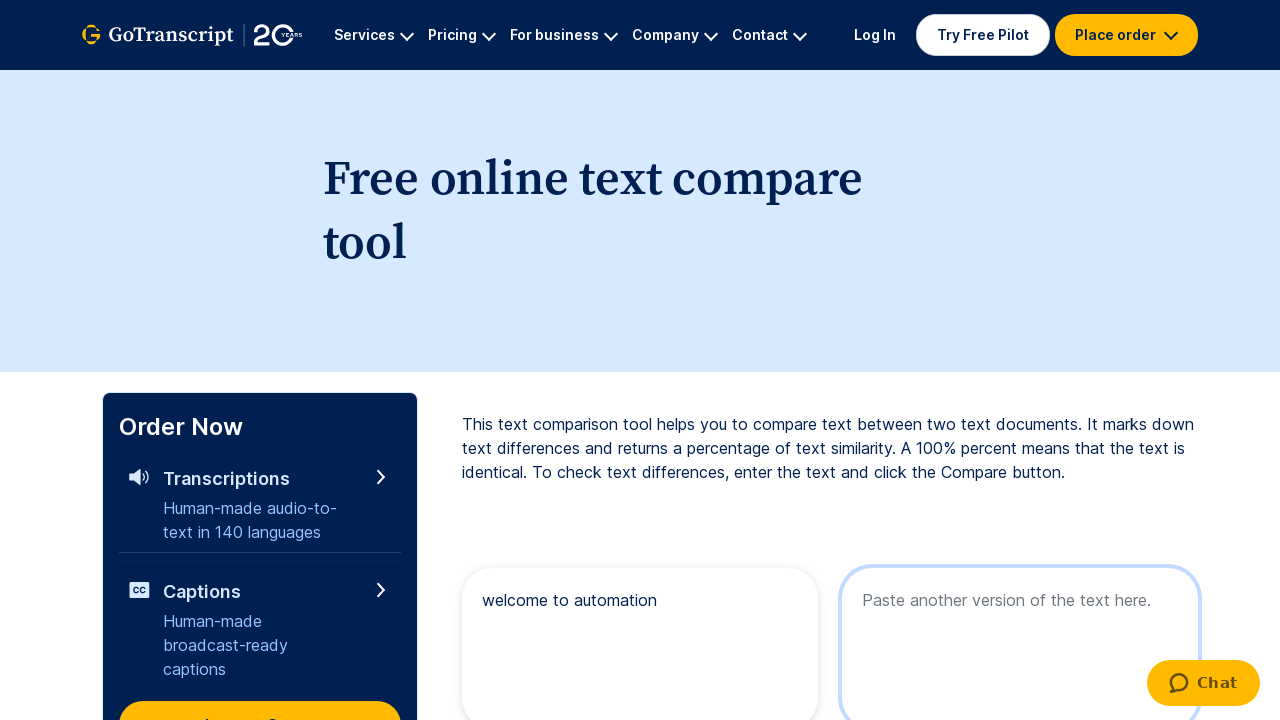

Released Tab key
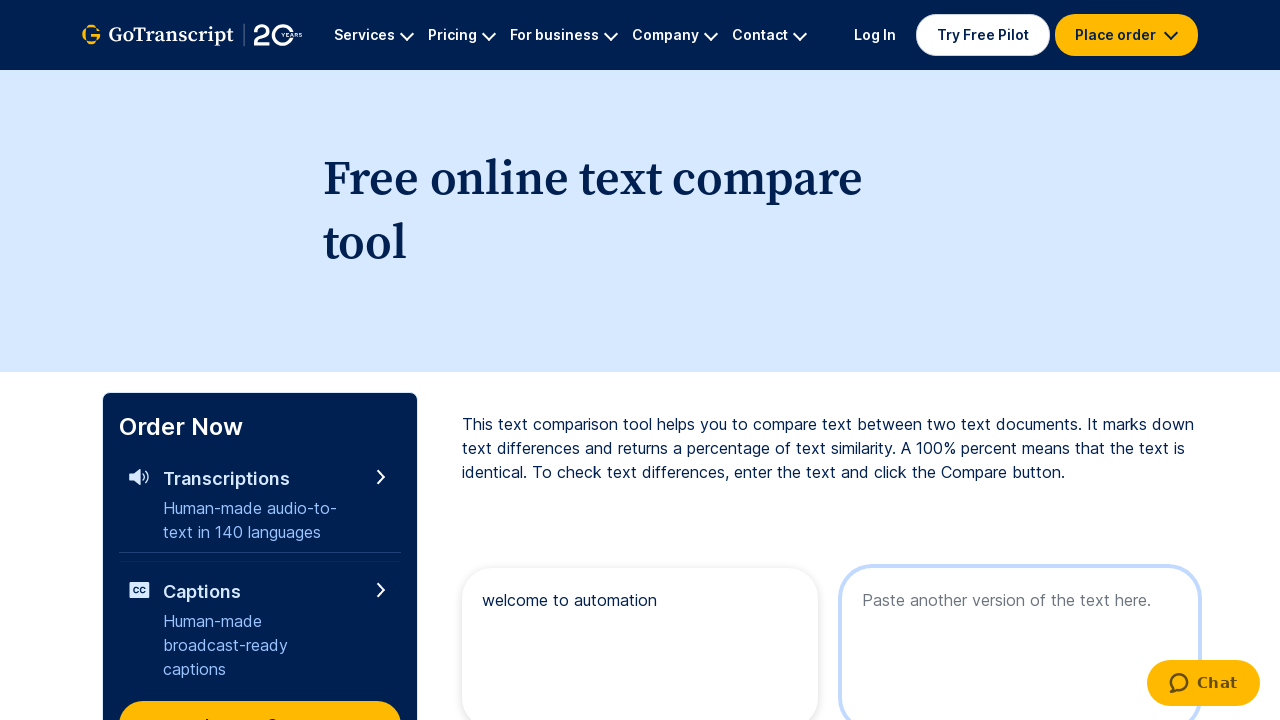

Pasted copied text into second text field using Ctrl+V
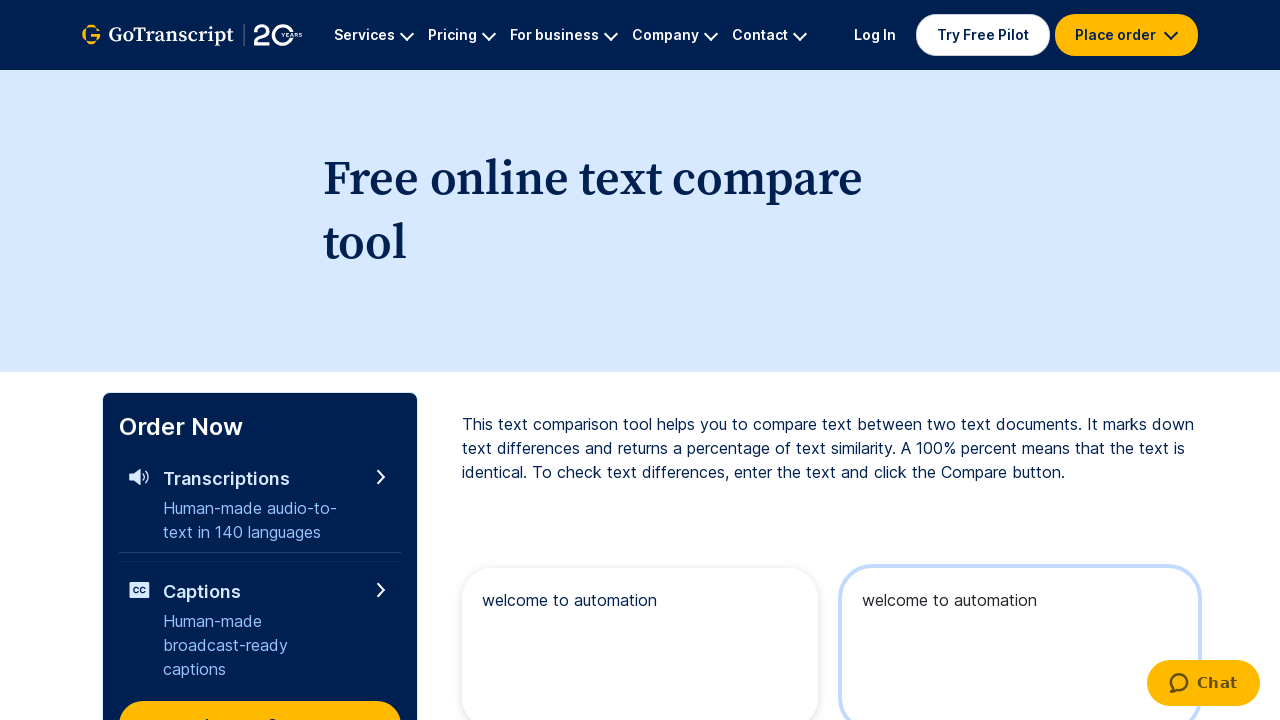

Waited 2 seconds for paste action to complete
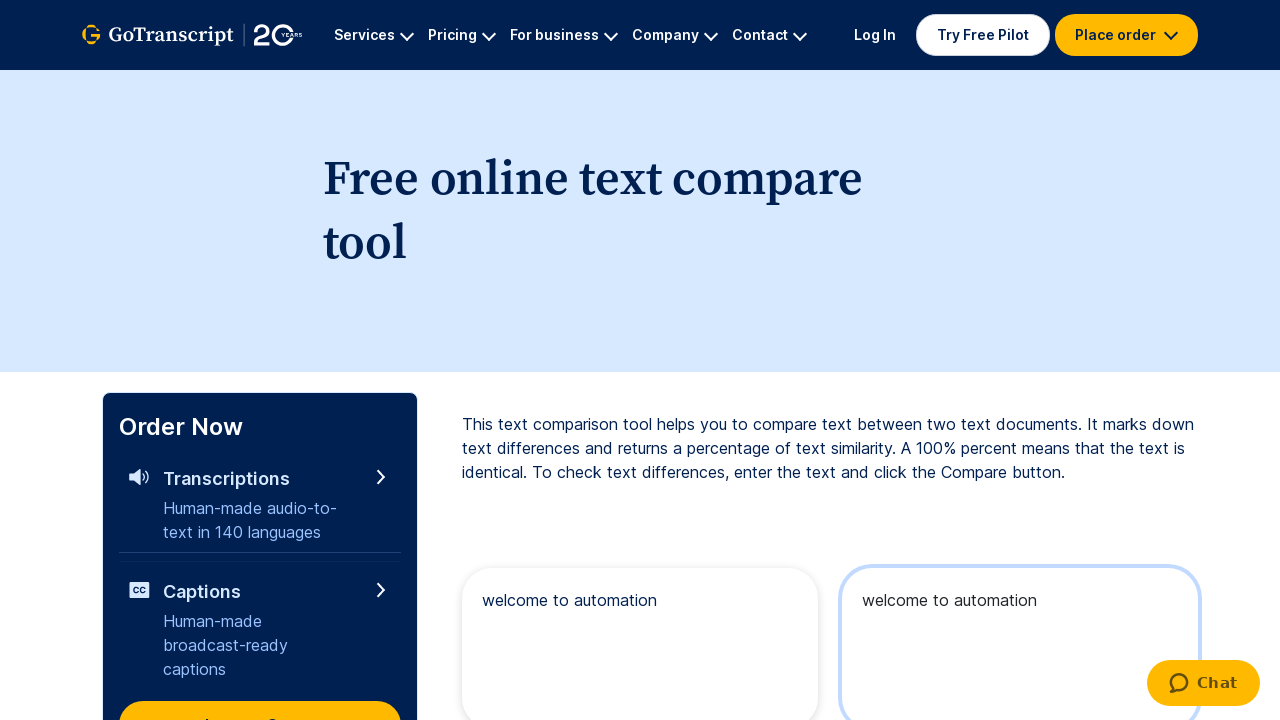

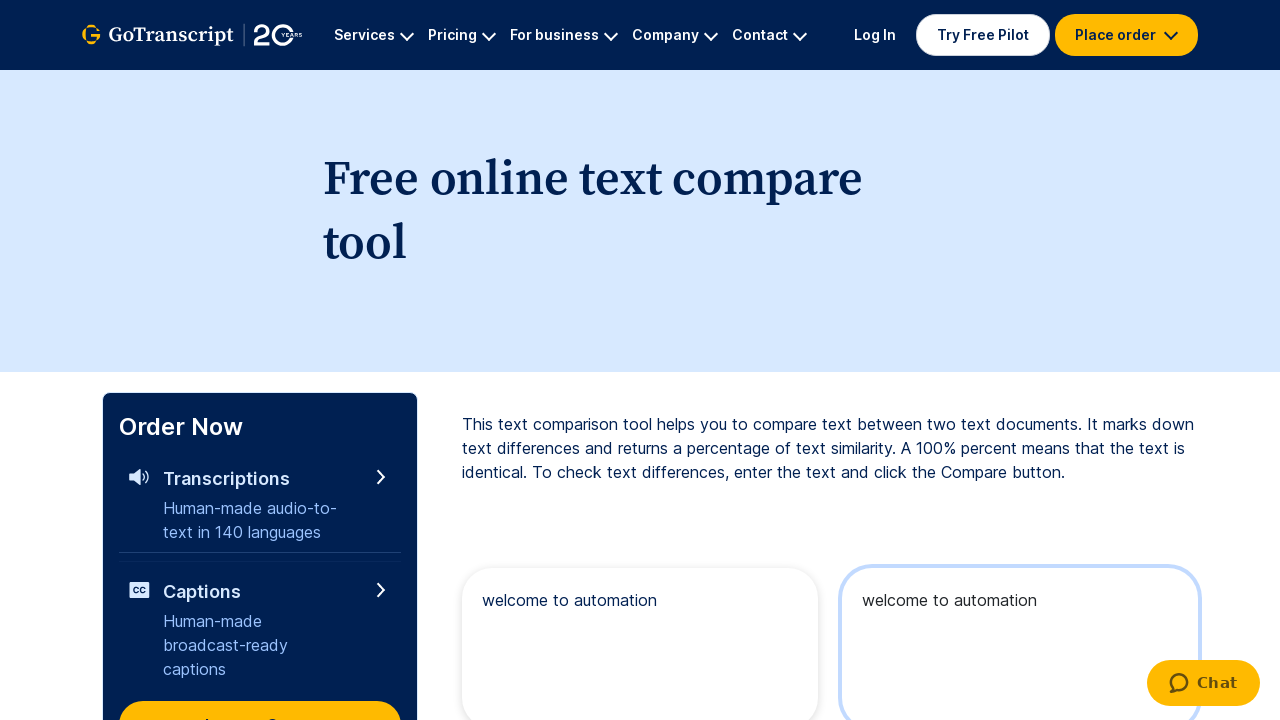